Tests a form with text fields by filling in user information, using keyboard shortcuts to copy current address and paste it to permanent address field

Starting URL: https://demoqa.com/text-box

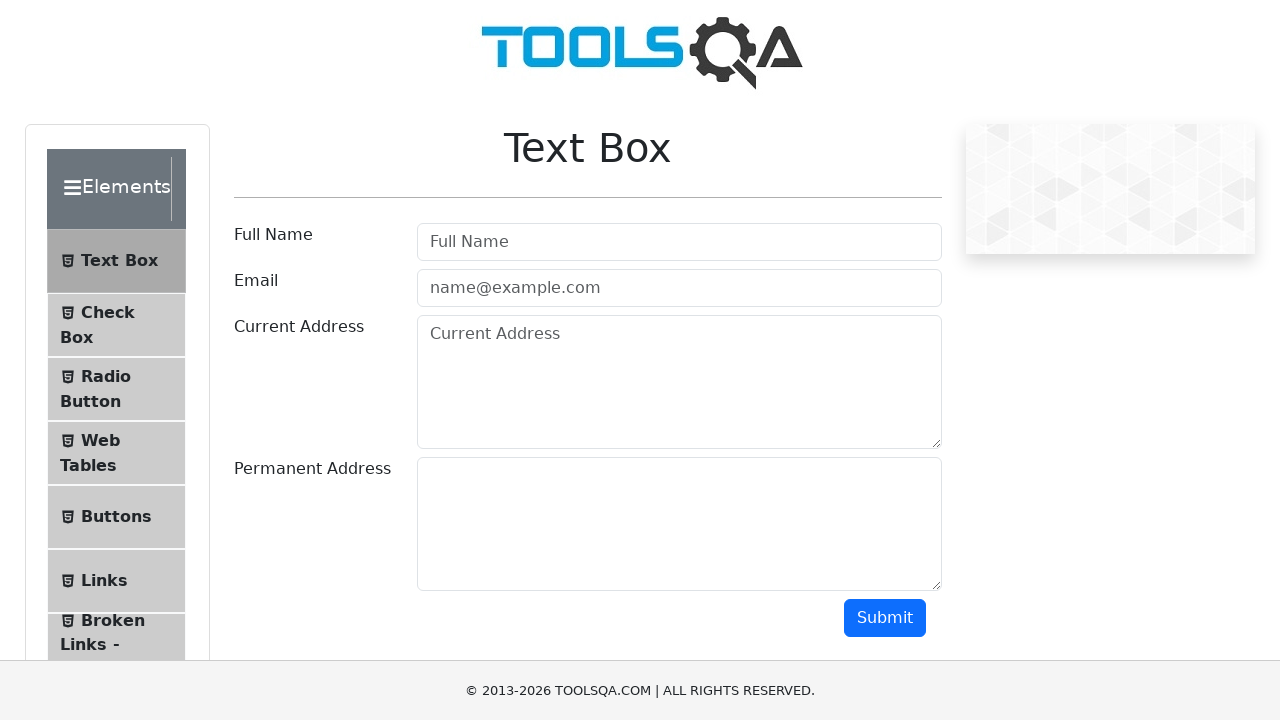

Filled full name field with 'Henry Ford' on #userName
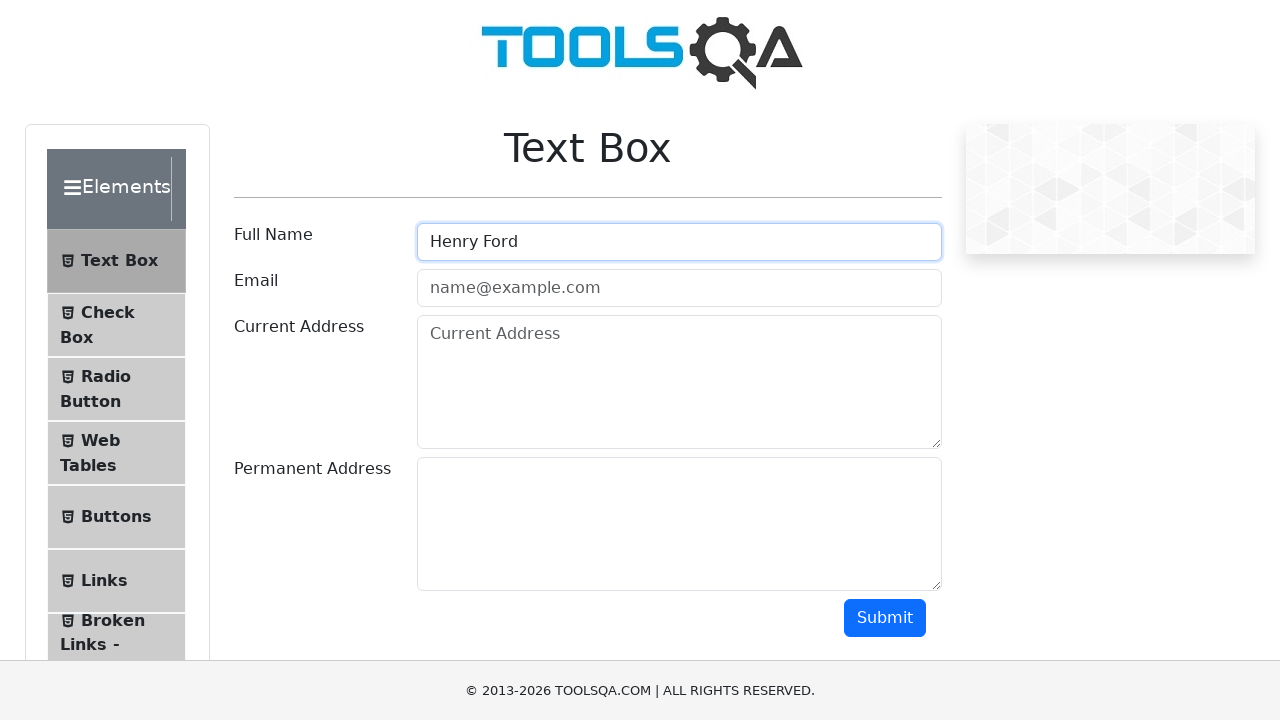

Filled email field with 'henryford@gmail.com' on #userEmail
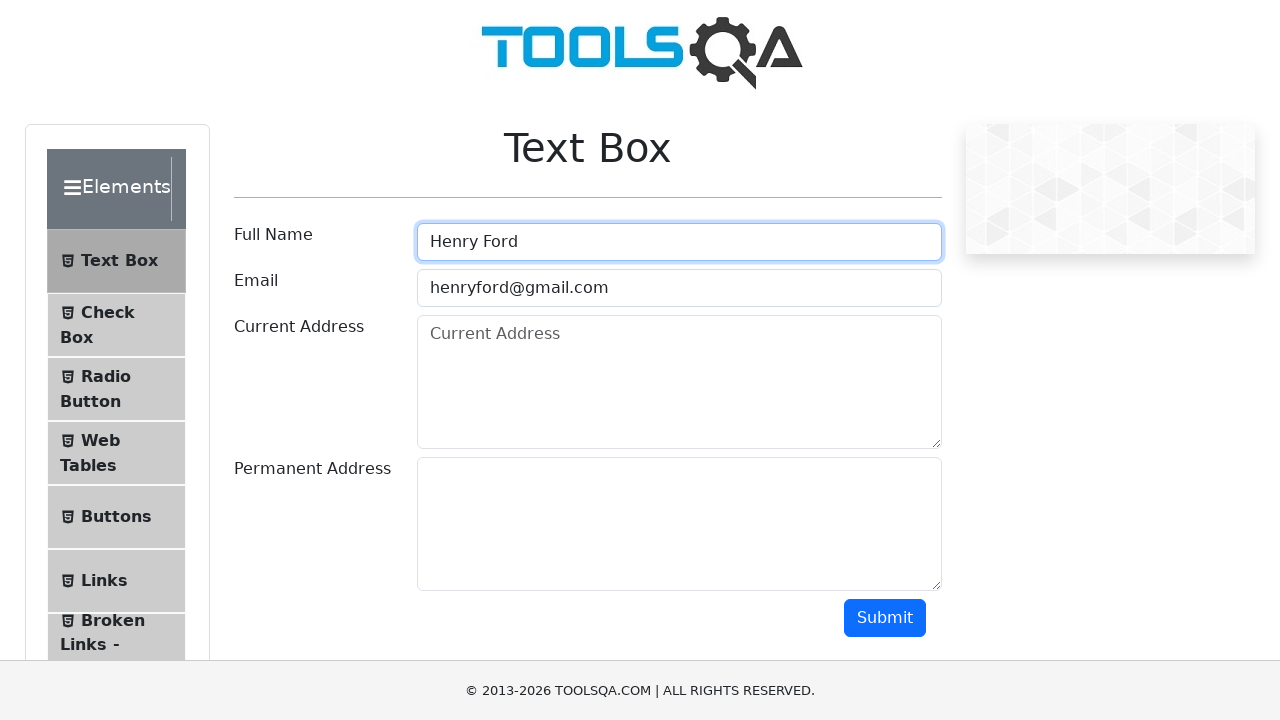

Filled current address field with 'PO BOX 12345' on #currentAddress
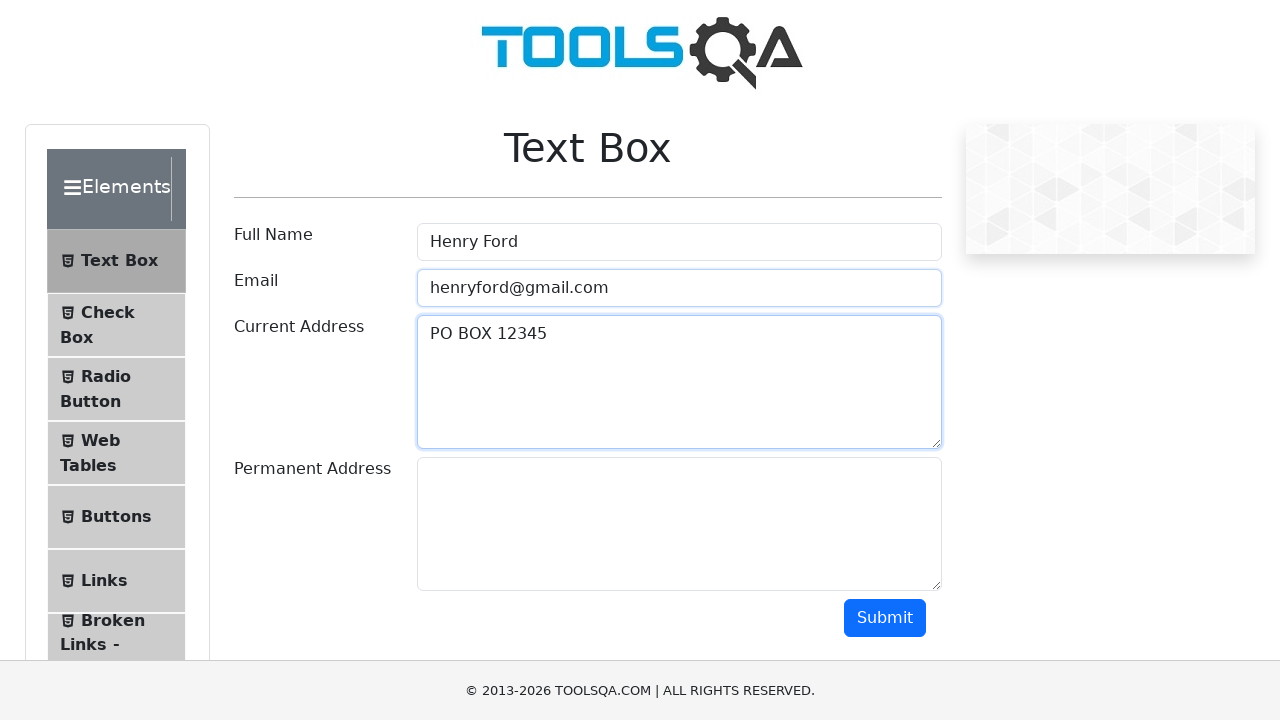

Focused on current address field on #currentAddress
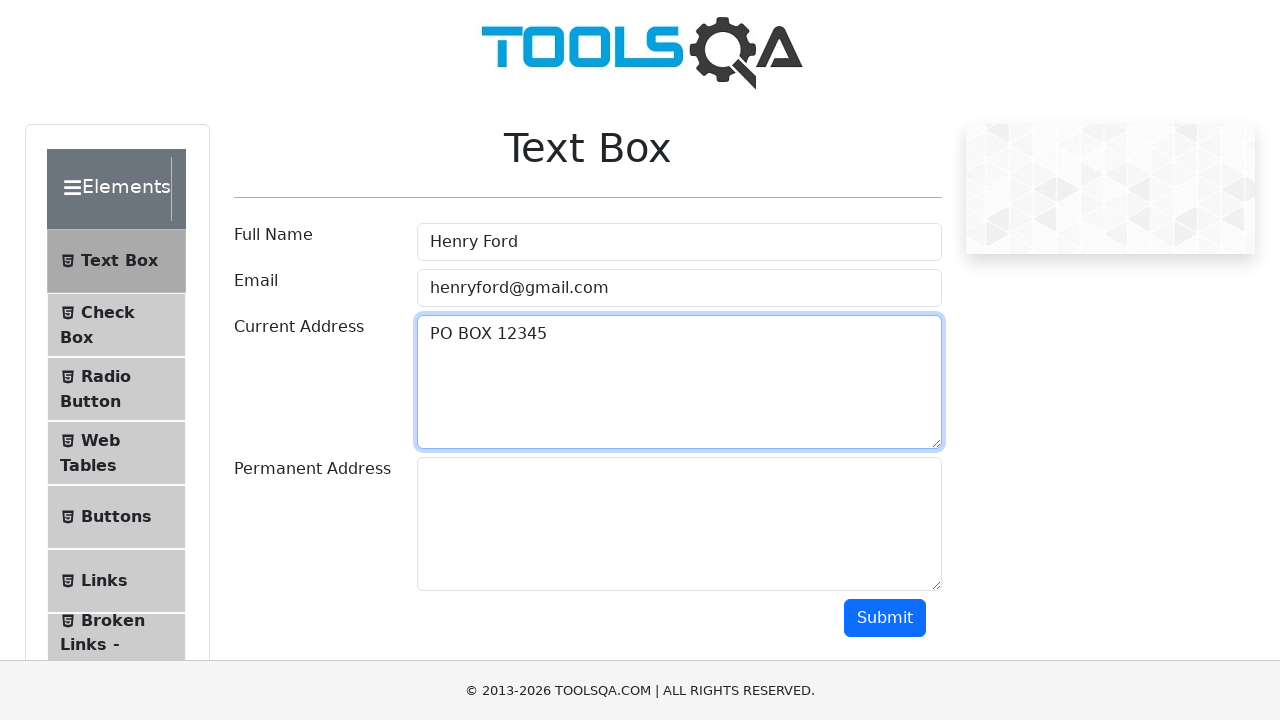

Selected all text in current address field using Ctrl+A
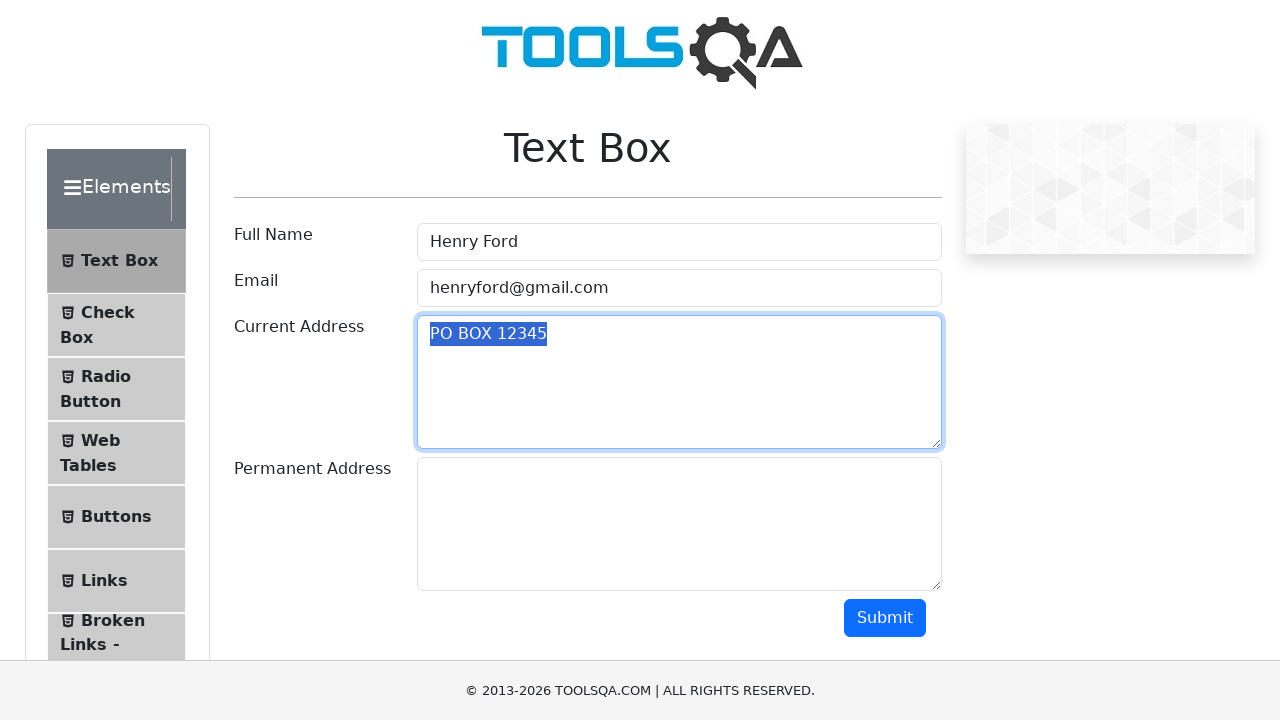

Copied current address text using Ctrl+C
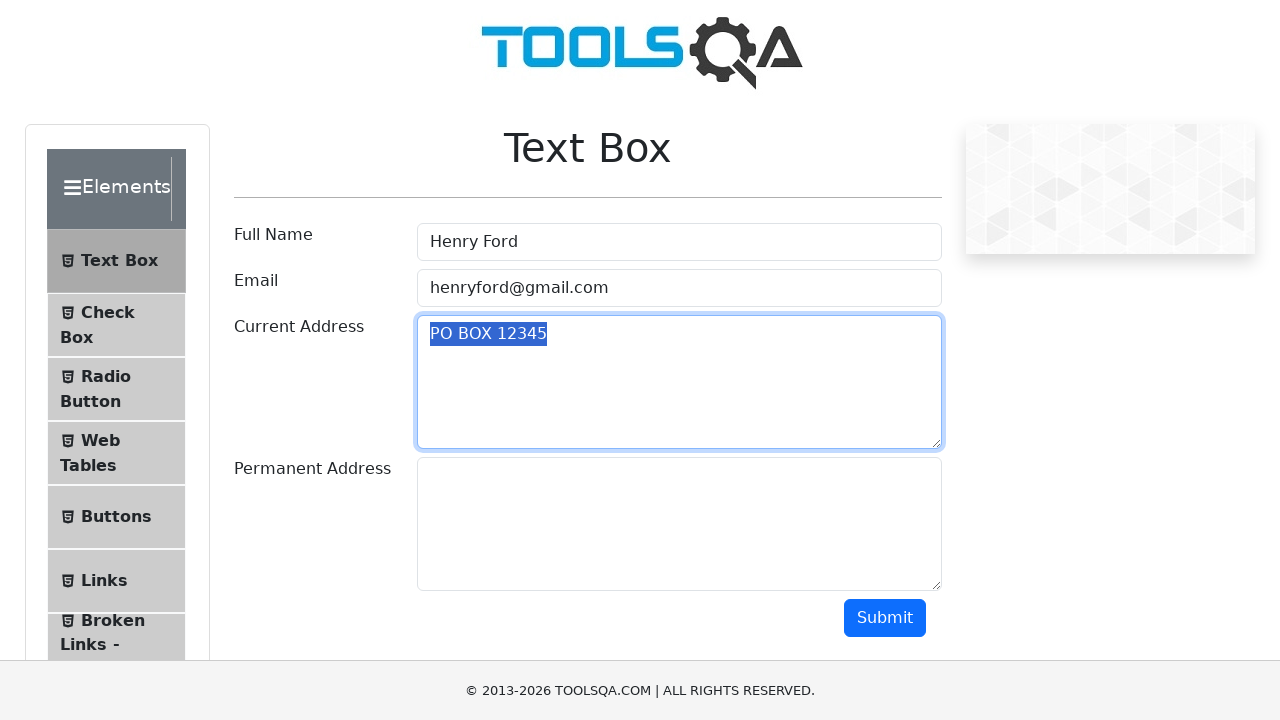

Scrolled down 250 pixels to reveal permanent address field
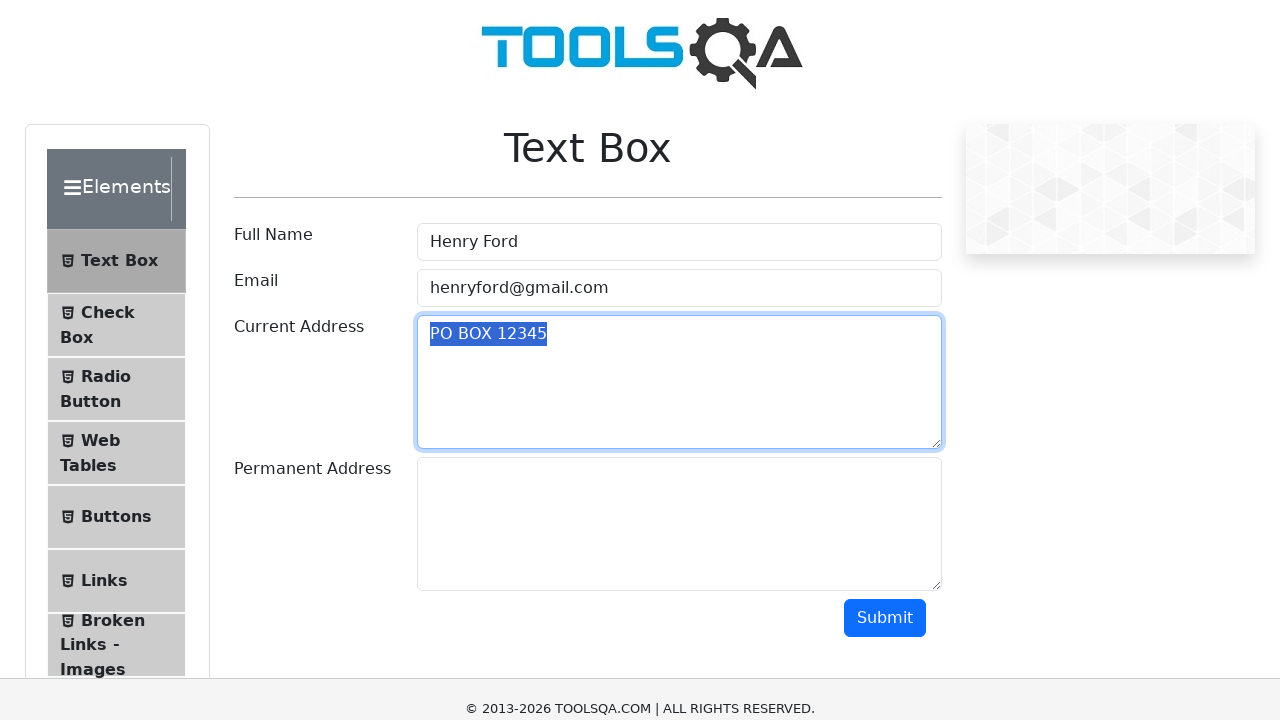

Focused on permanent address field on #permanentAddress
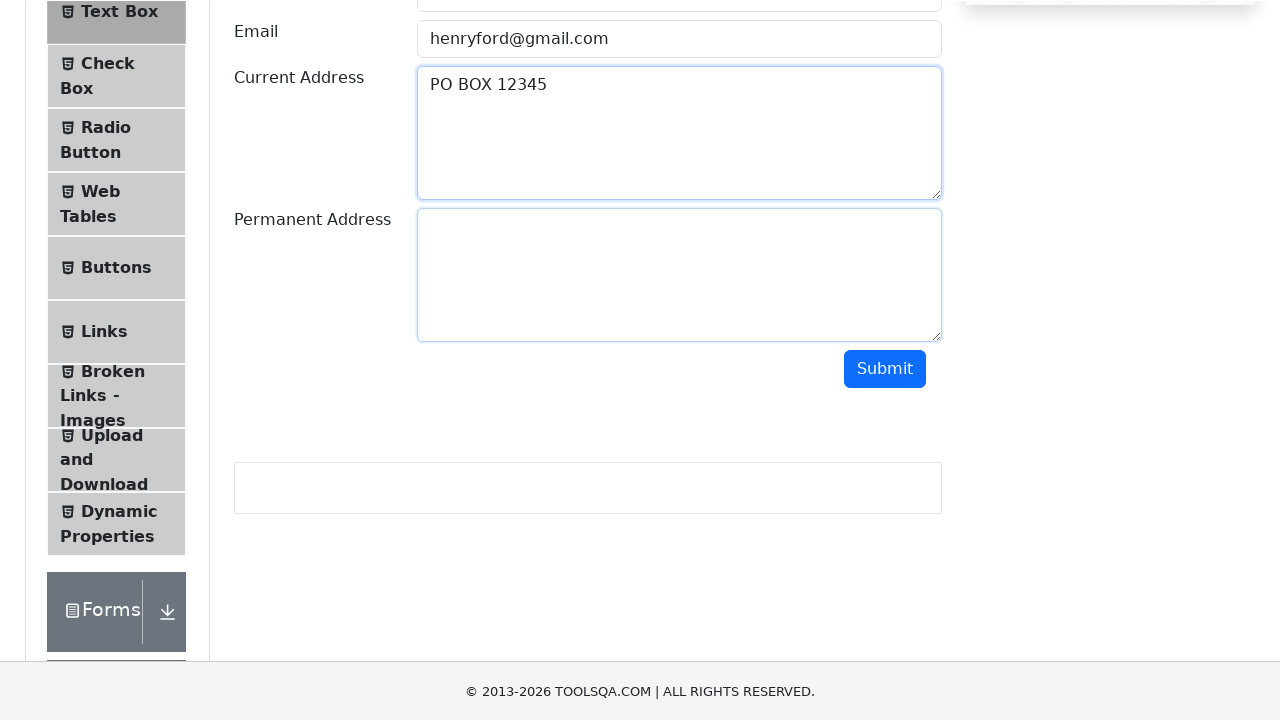

Pasted copied address to permanent address field using Ctrl+V
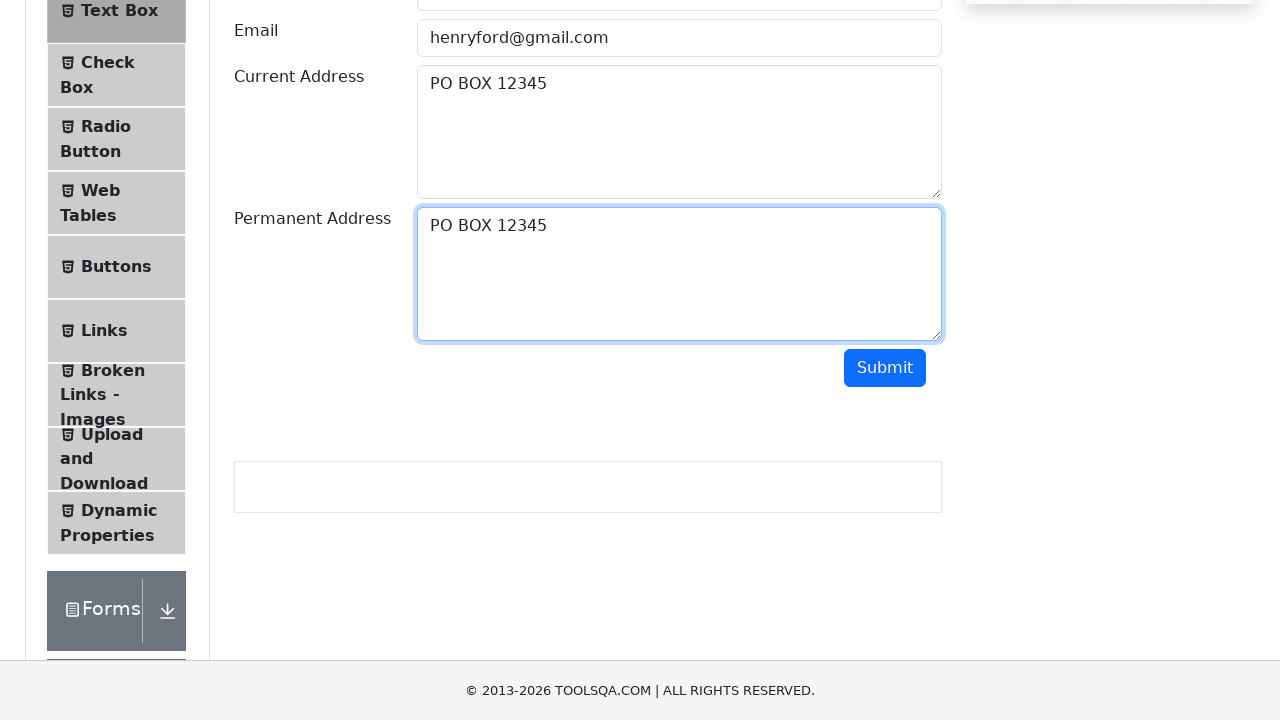

Retrieved current address field value
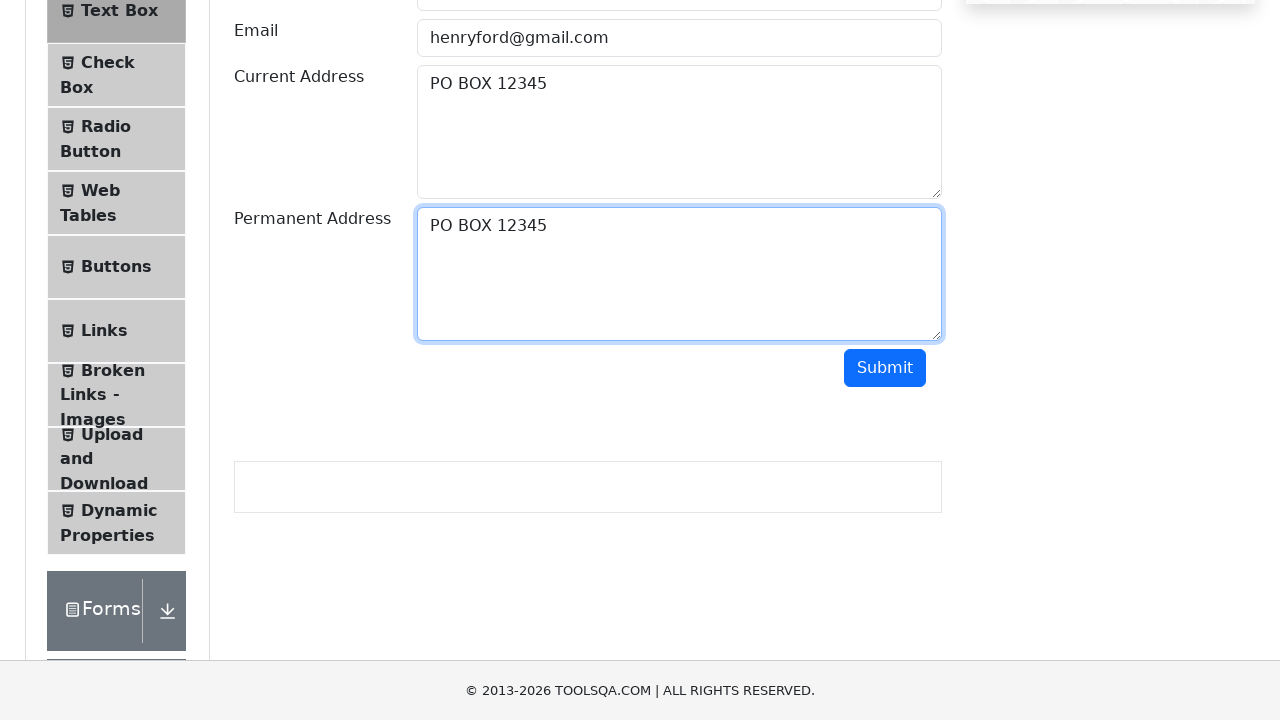

Retrieved permanent address field value
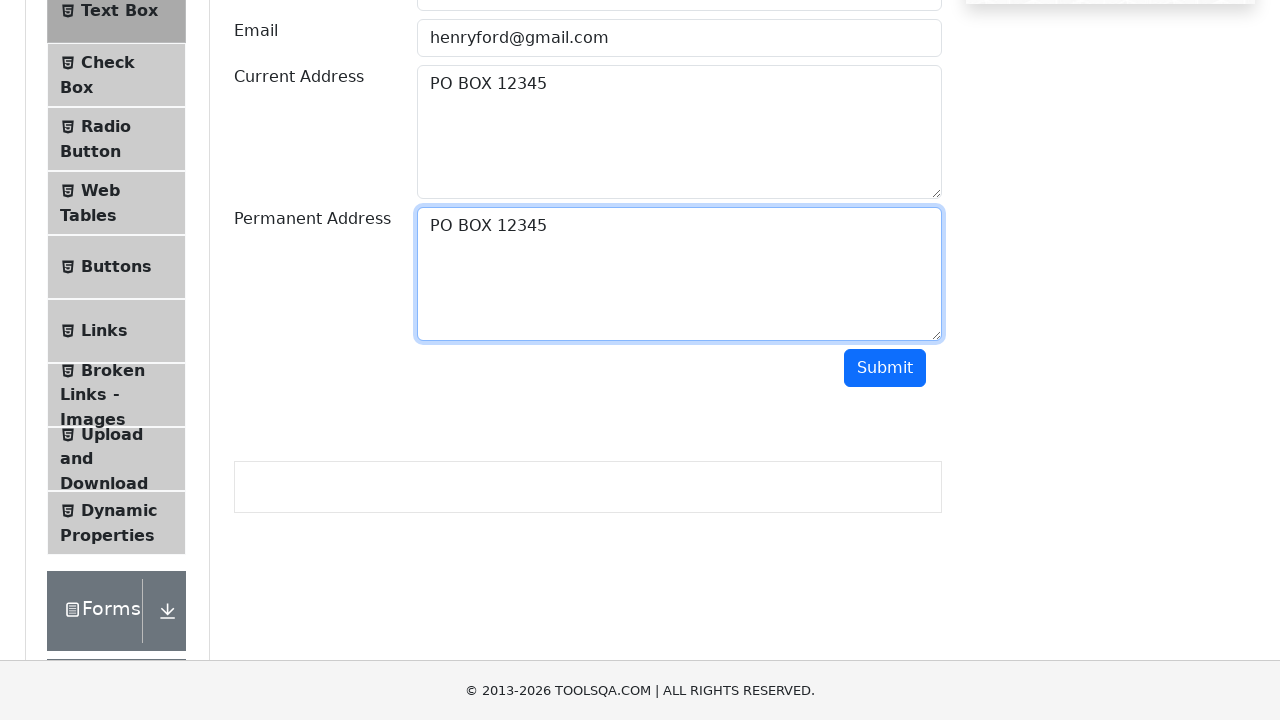

Verified that current address and permanent address match
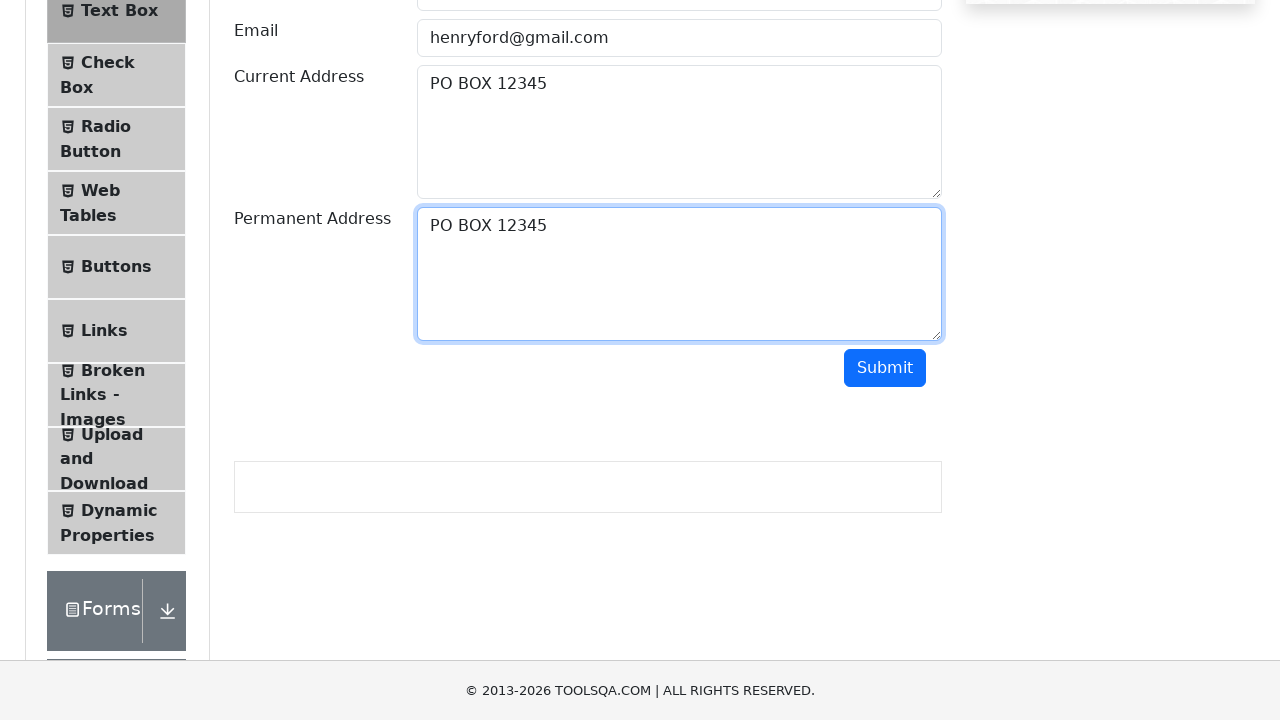

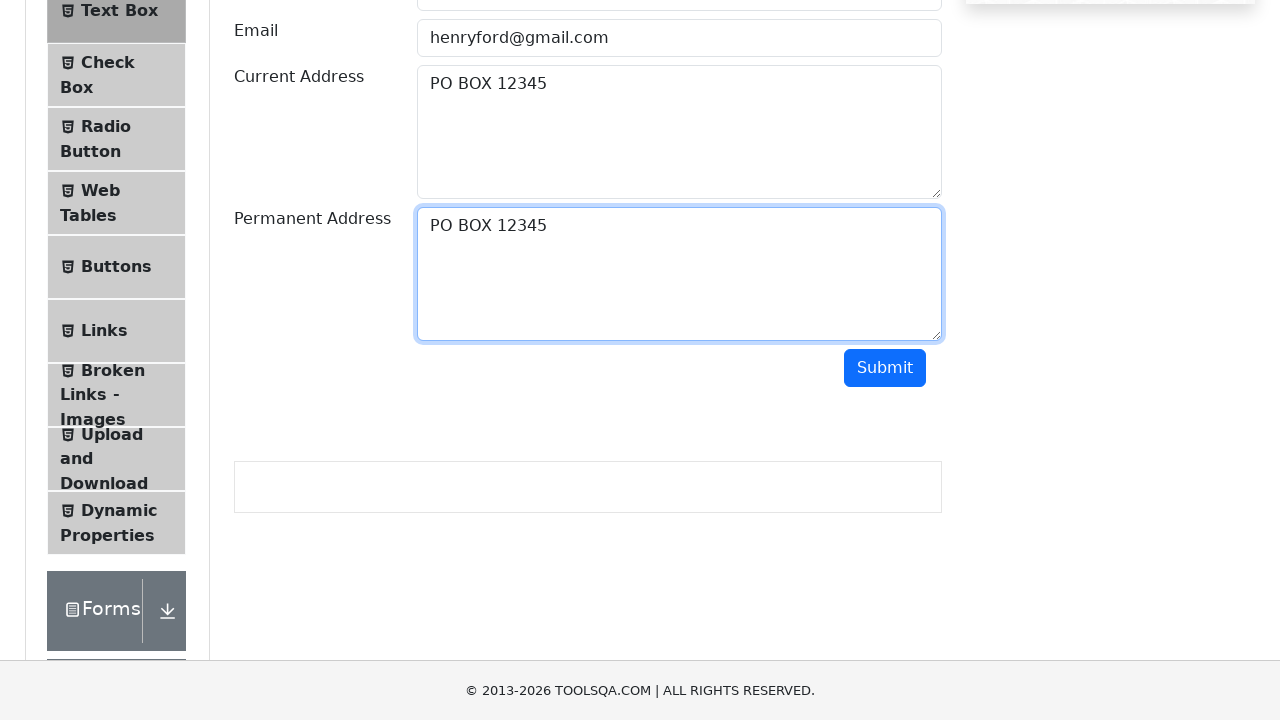